Tests the garage sale search functionality by entering a city and state location, submitting the search, and verifying that sale results are displayed.

Starting URL: https://garagesalefinder.com/yard-sales/

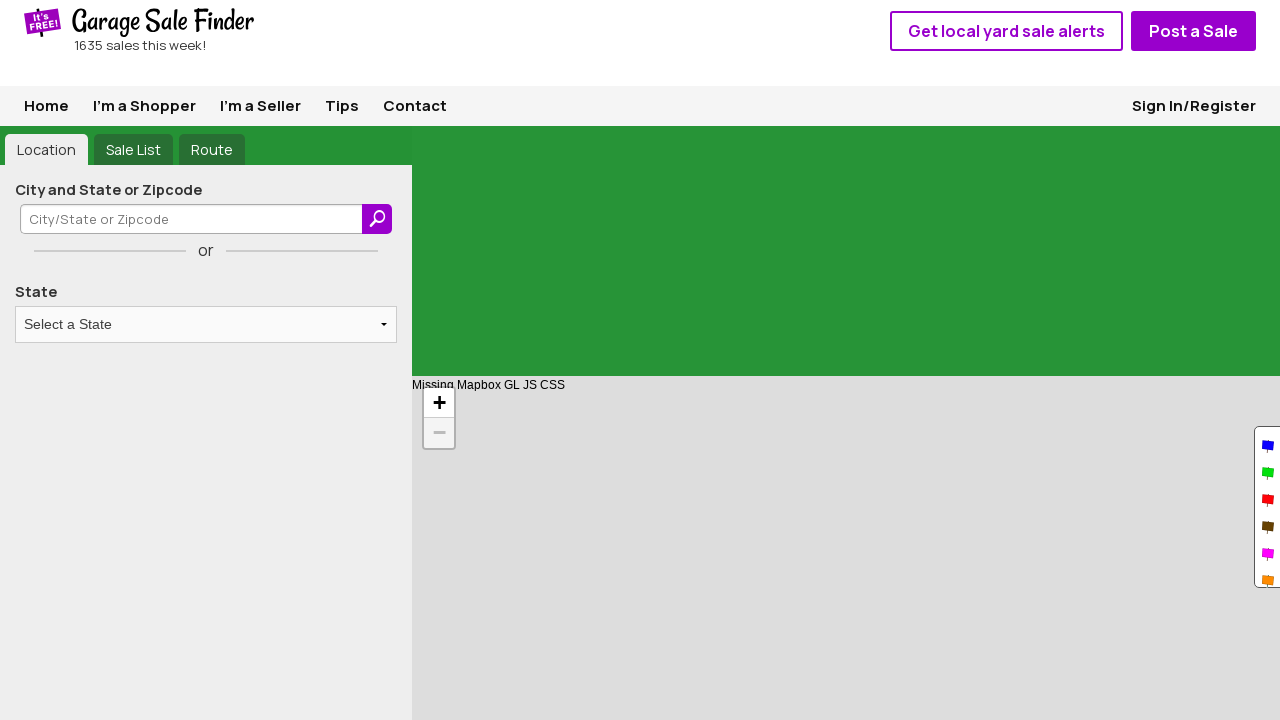

Search box 'cityZipSearch' is present on the page
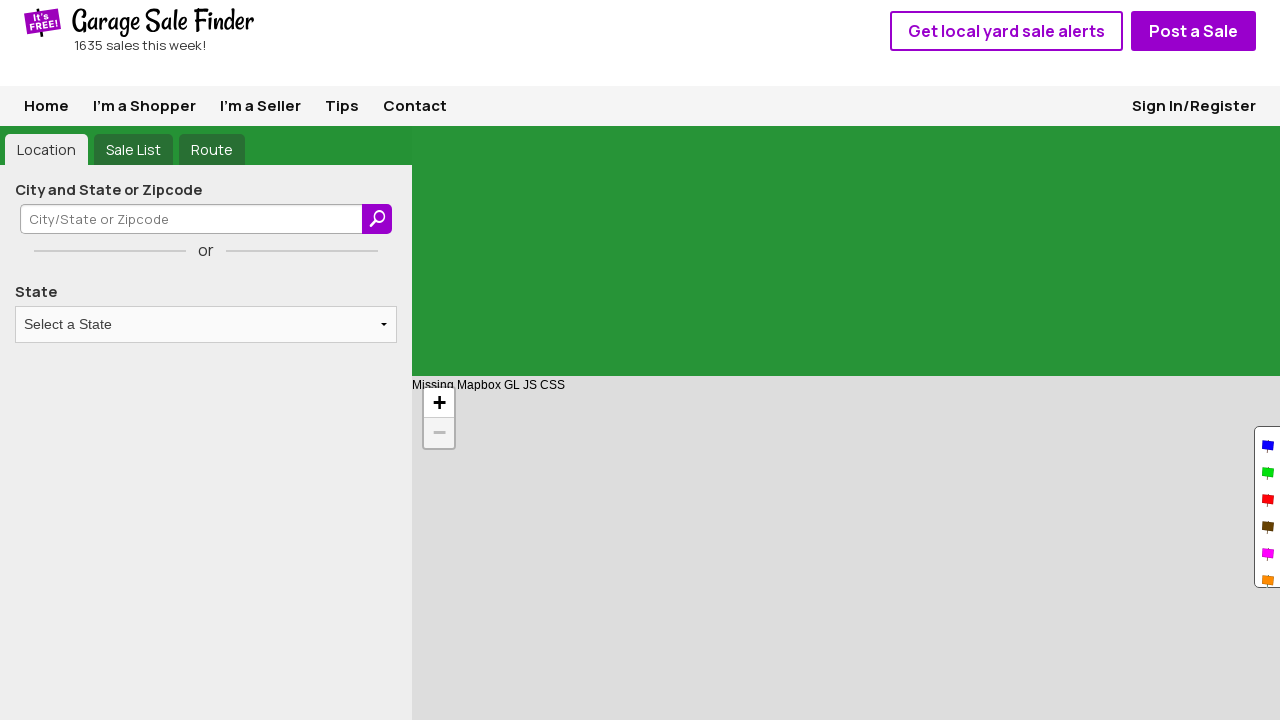

Filled search box with 'Austin, TX' on input[name='cityZipSearch']
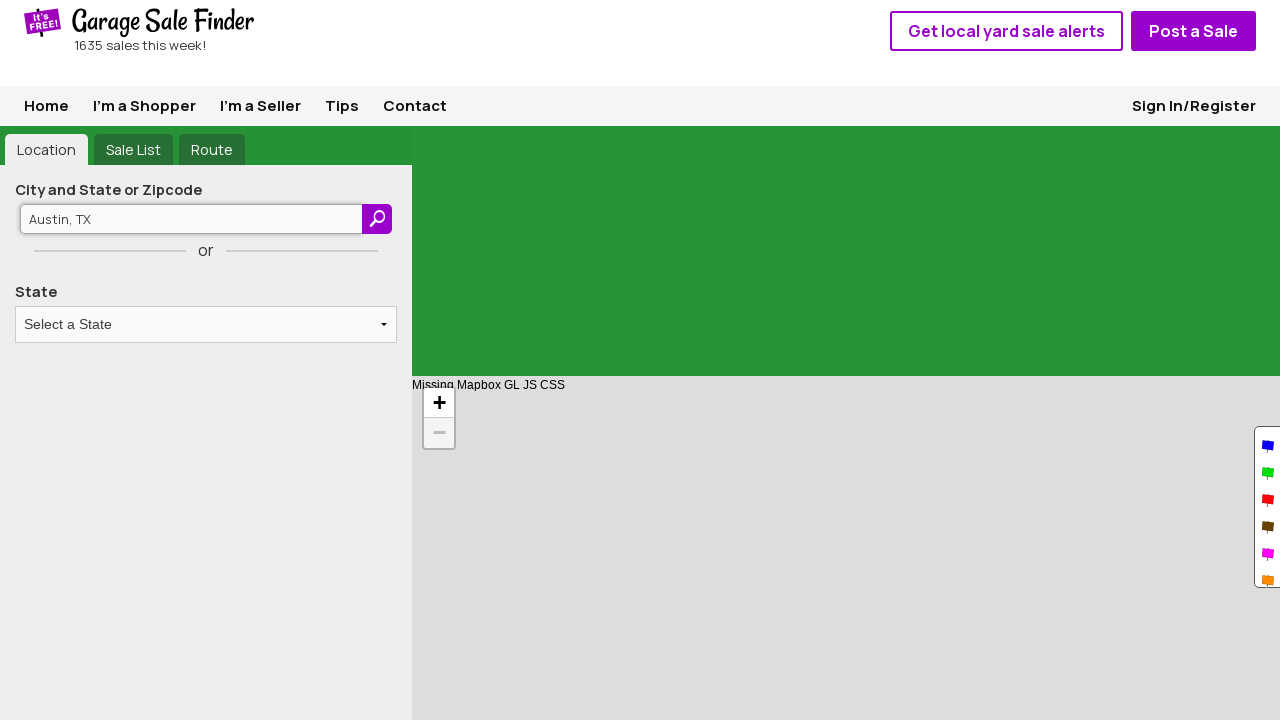

Submitted garage sale search by pressing Enter on input[name='cityZipSearch']
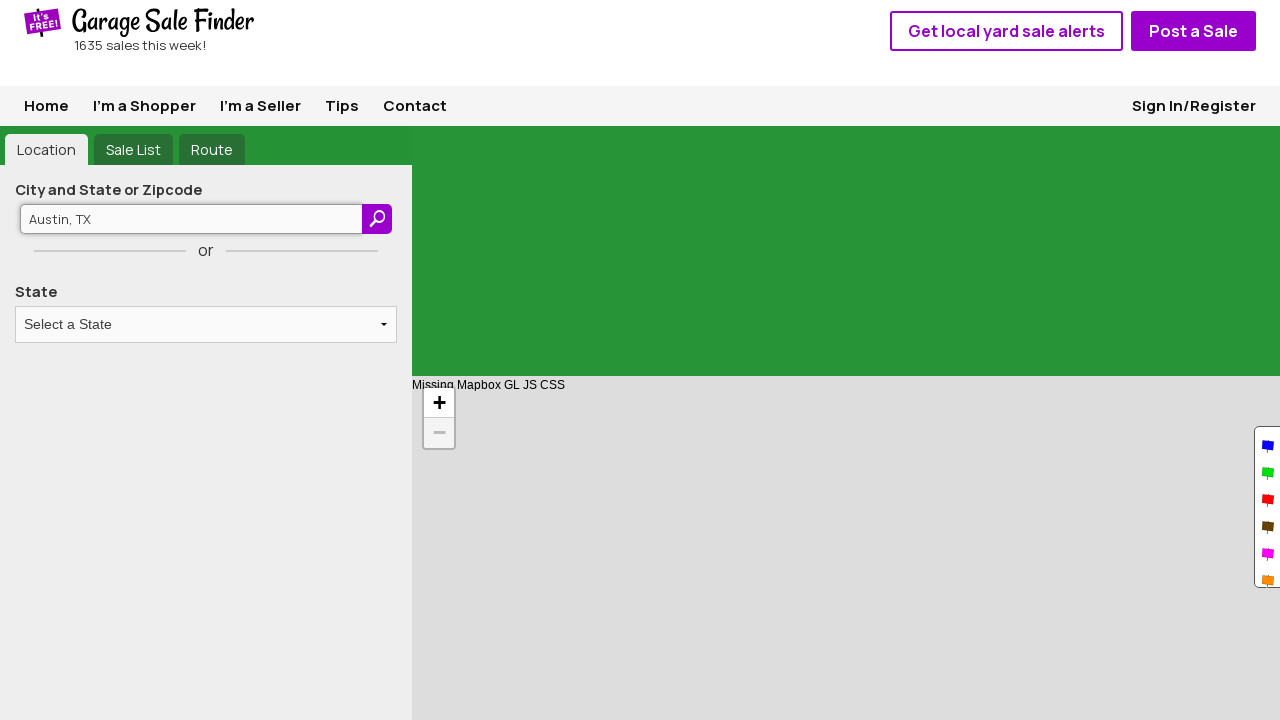

Sale results loaded and displayed on the page
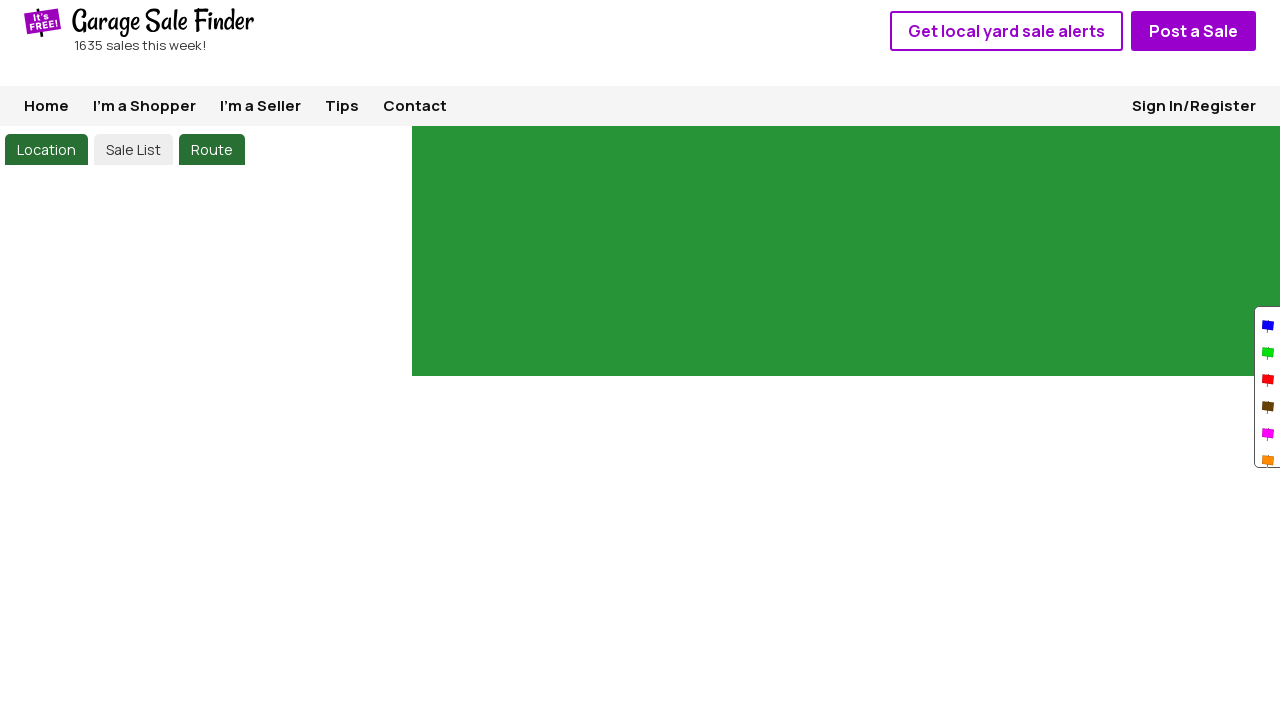

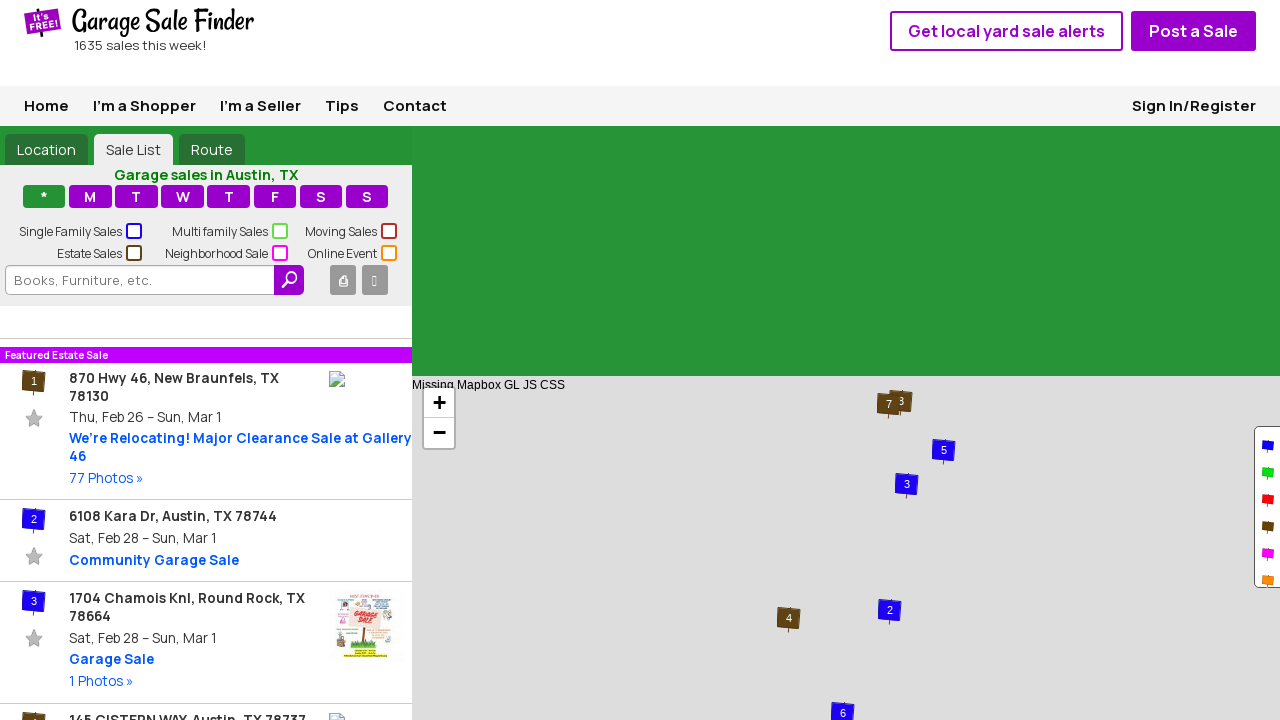